Tests that a manager can select different currencies (Dollar, Pound, Rupee) from a dropdown on the Open Account page and verifies each selection is properly applied.

Starting URL: https://www.globalsqa.com/angularJs-protractor/BankingProject/#/manager/openAccount

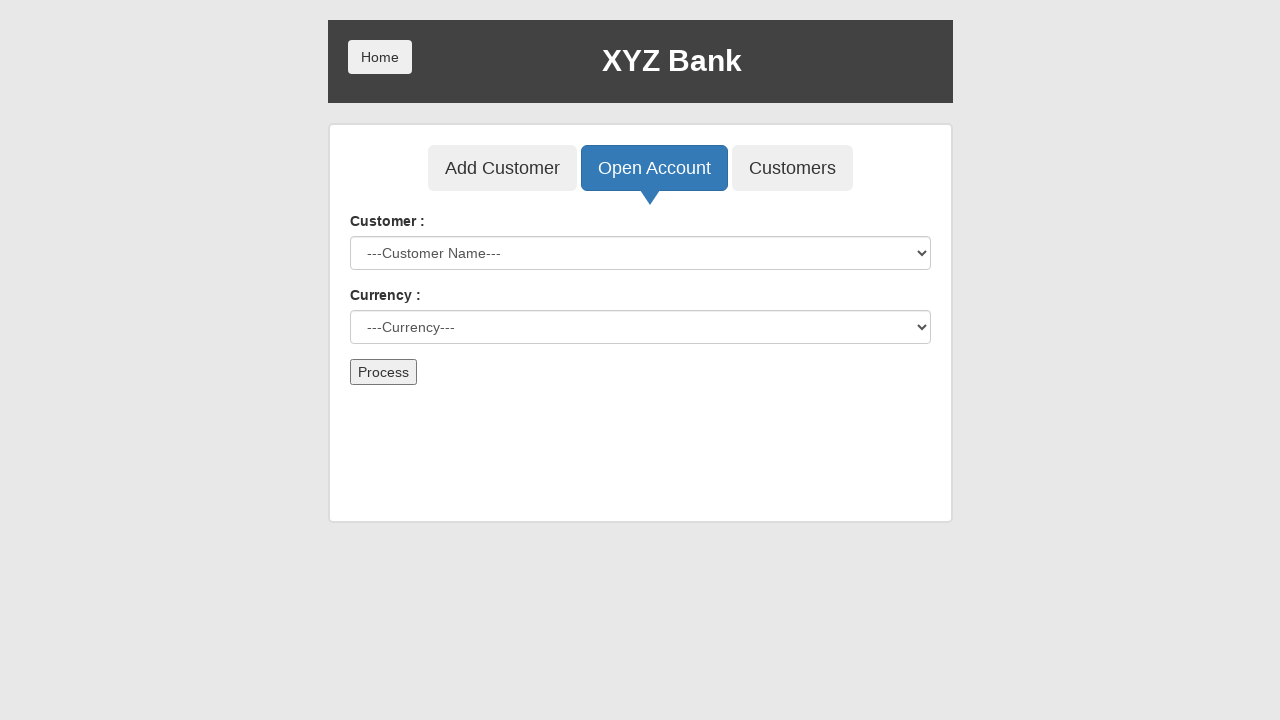

Located currency dropdown element
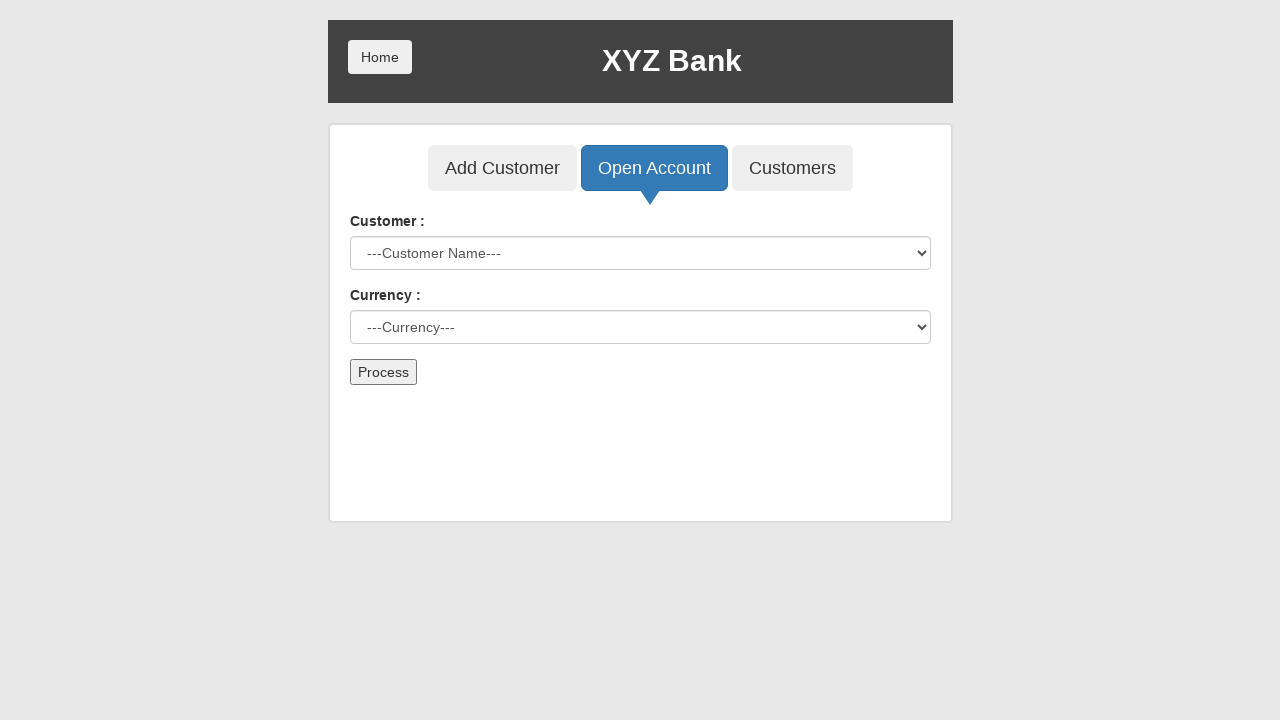

Selected 'Dollar' from currency dropdown on #currency
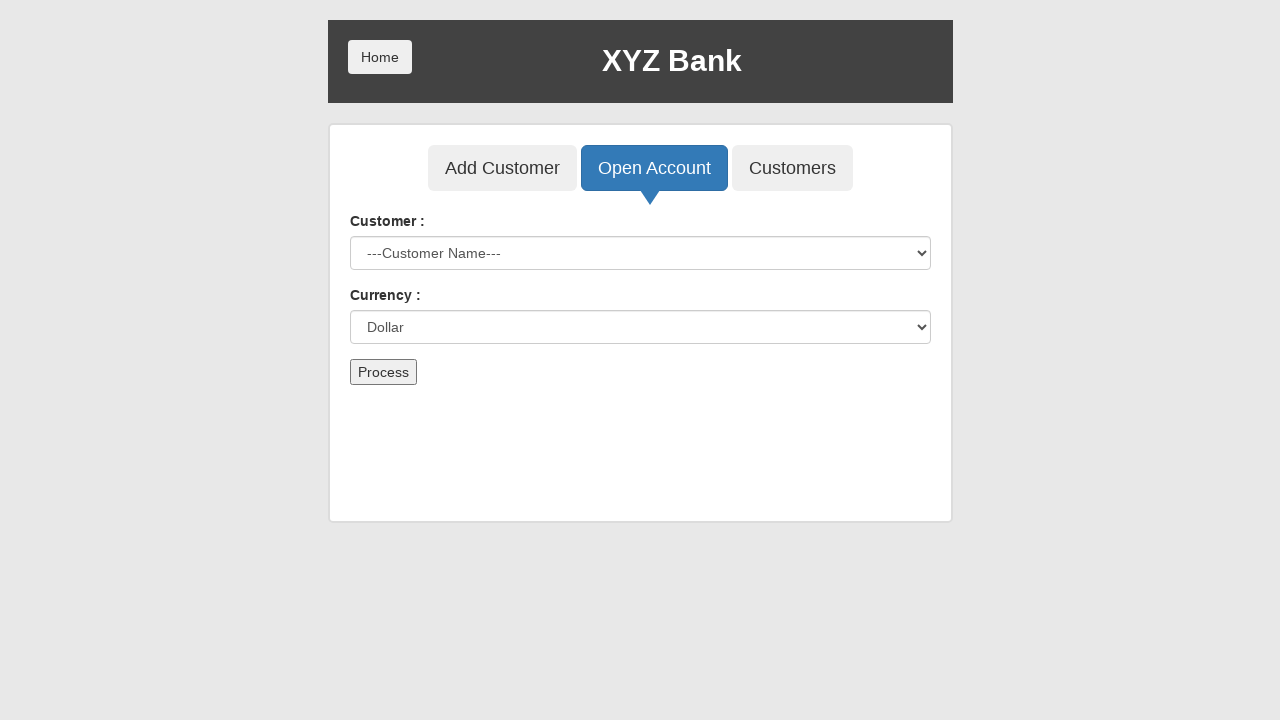

Verified that 'Dollar' currency was successfully selected
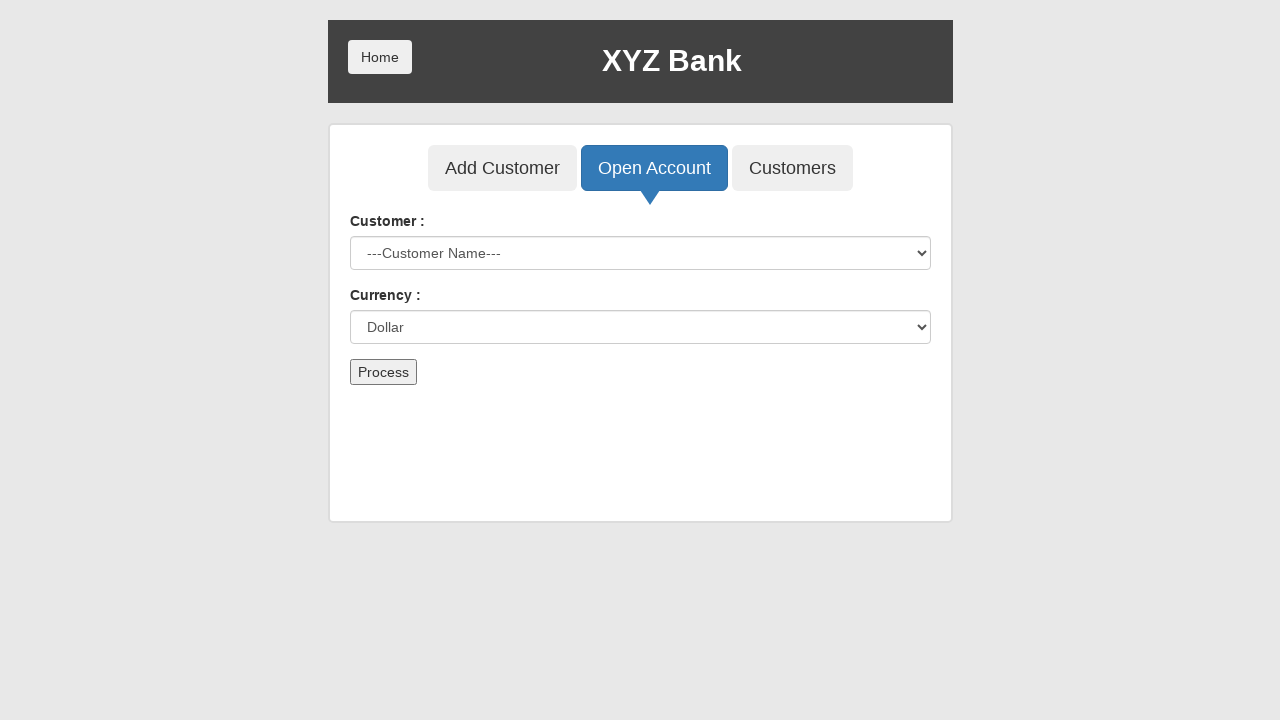

Selected 'Pound' from currency dropdown on #currency
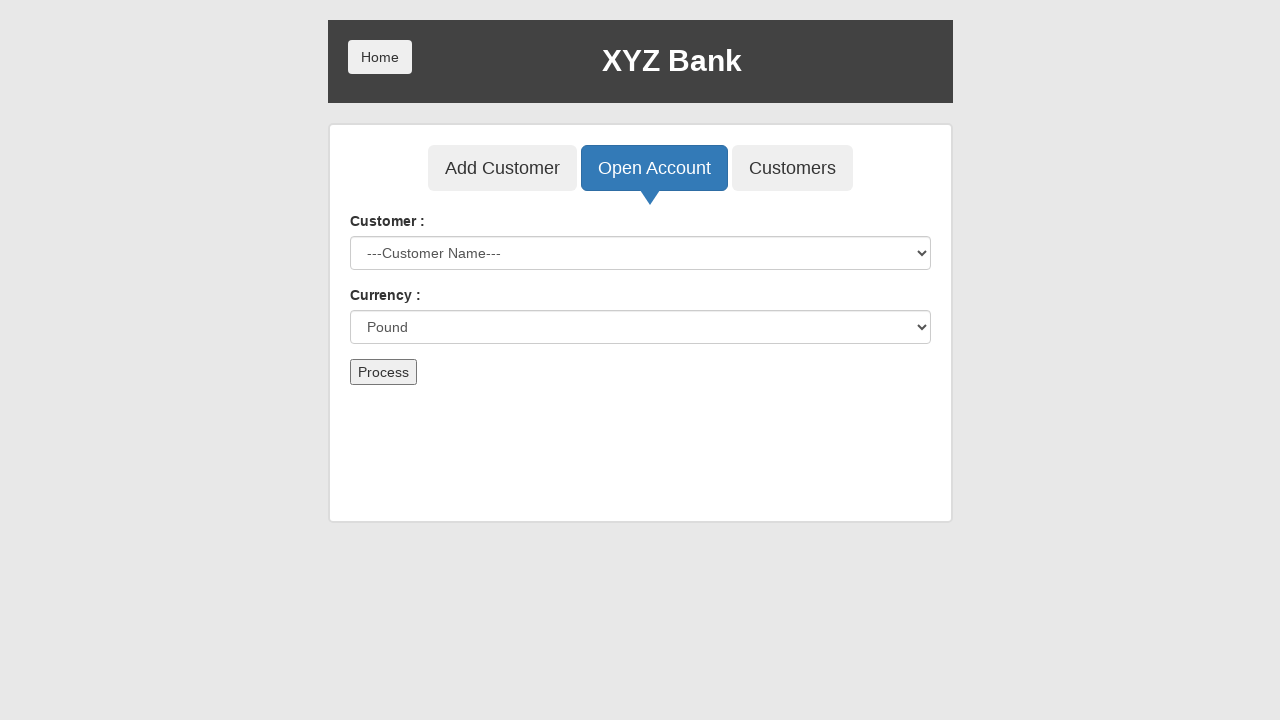

Verified that 'Pound' currency was successfully selected
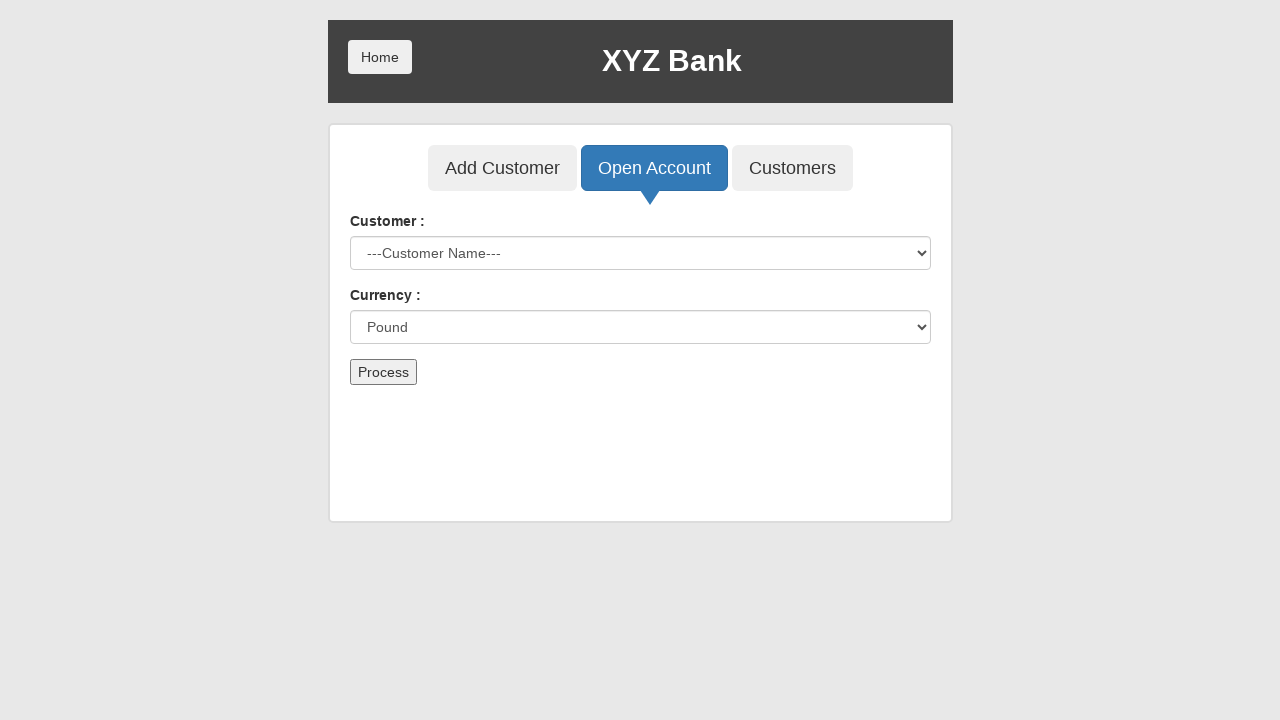

Selected 'Rupee' from currency dropdown on #currency
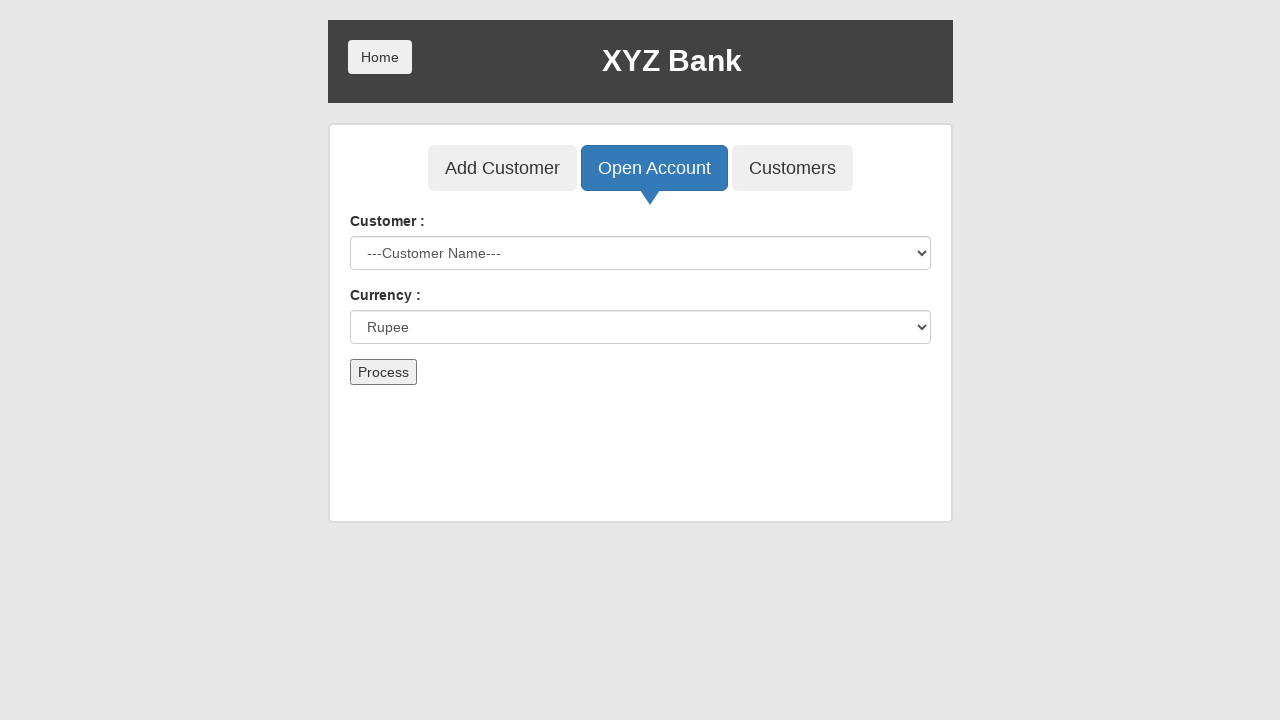

Verified that 'Rupee' currency was successfully selected
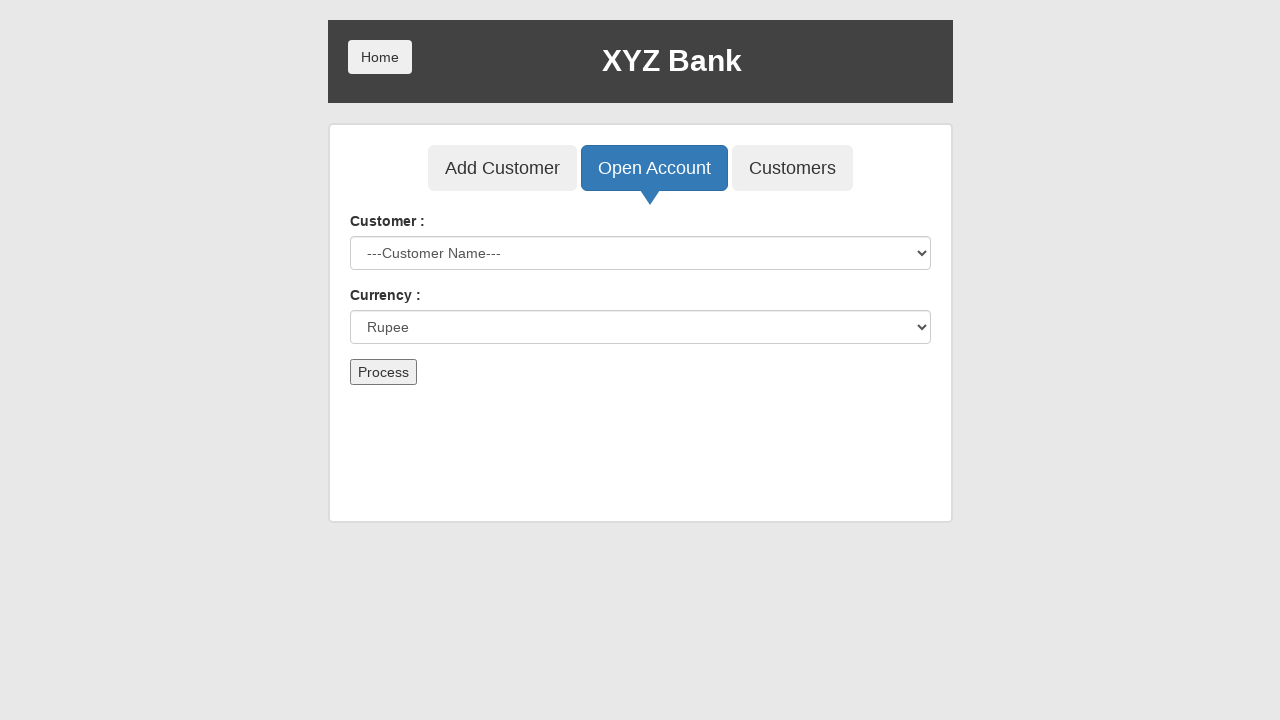

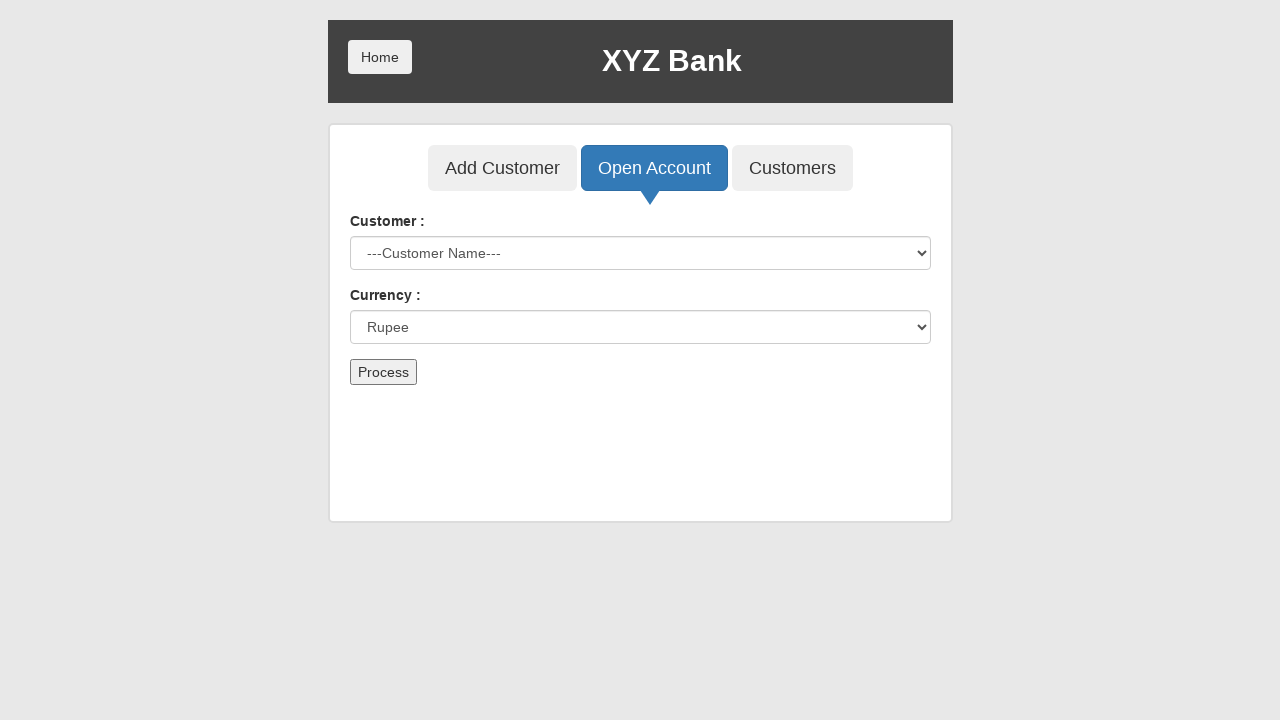